Tests enabling a disabled checkbox by removing its disabled attribute via JavaScript

Starting URL: https://play1.automationcamp.ir/forms.html

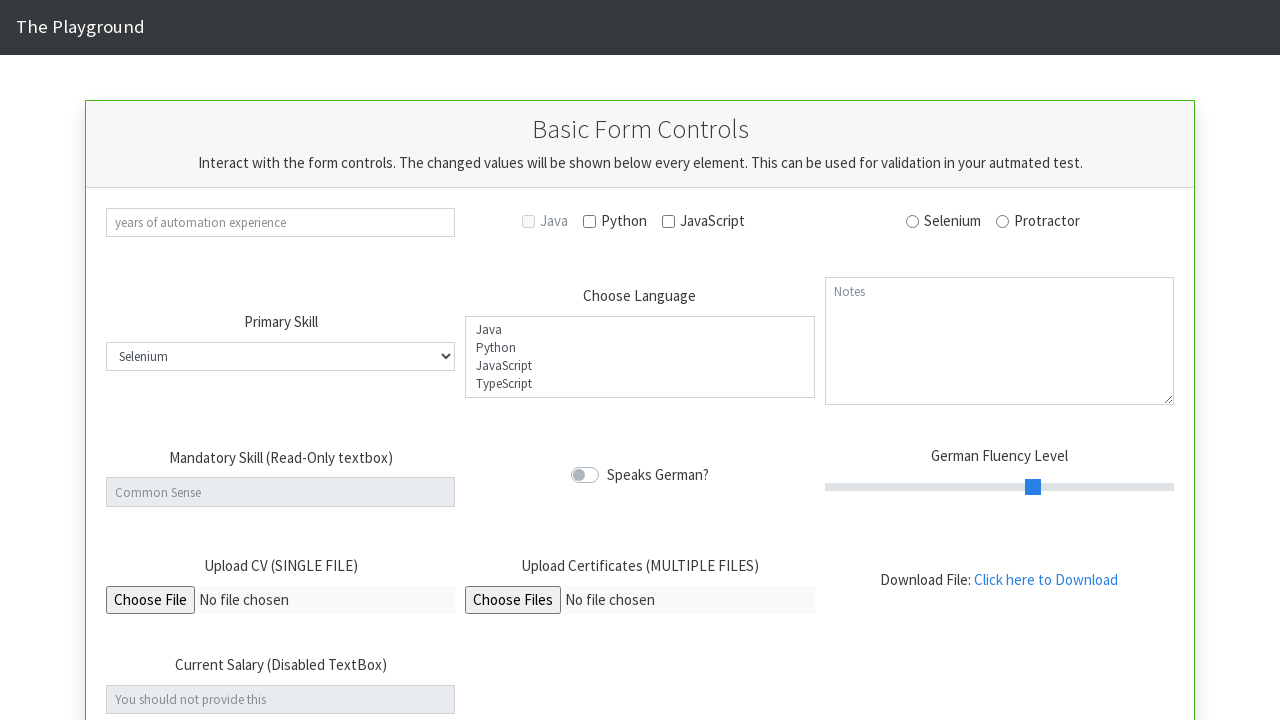

Verified that Java checkbox is initially disabled
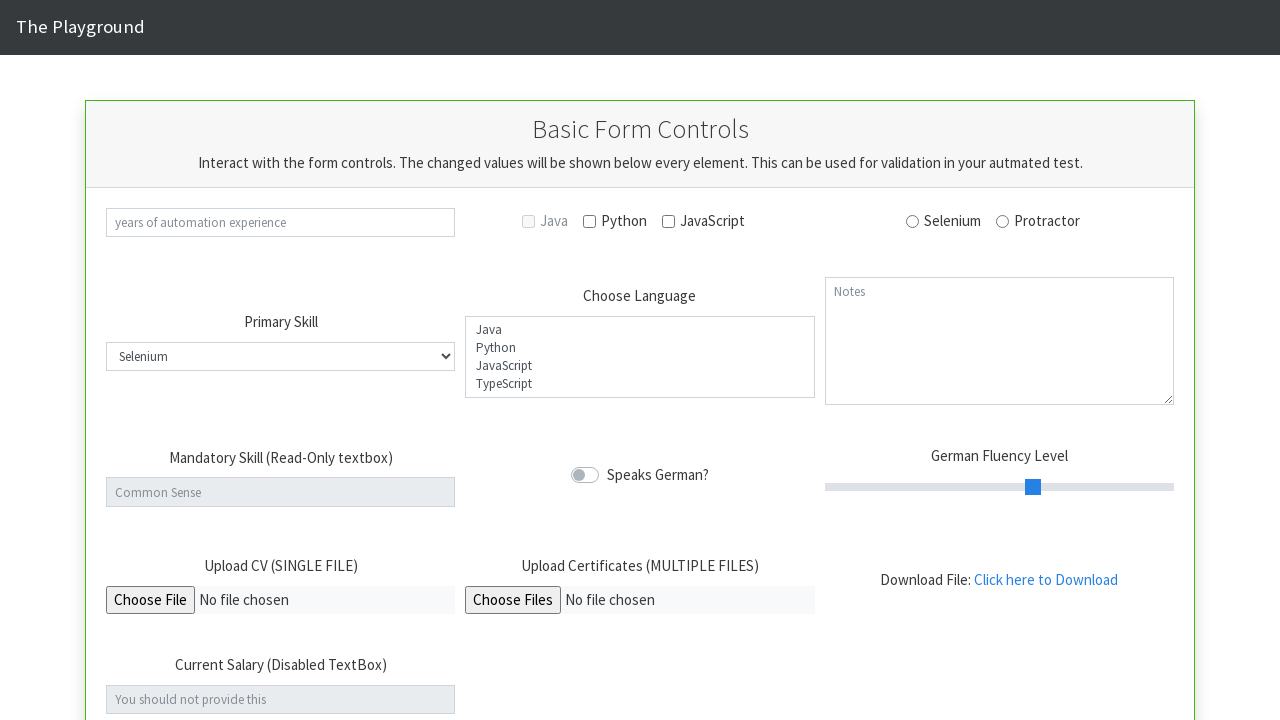

Removed disabled attribute from Java checkbox via JavaScript
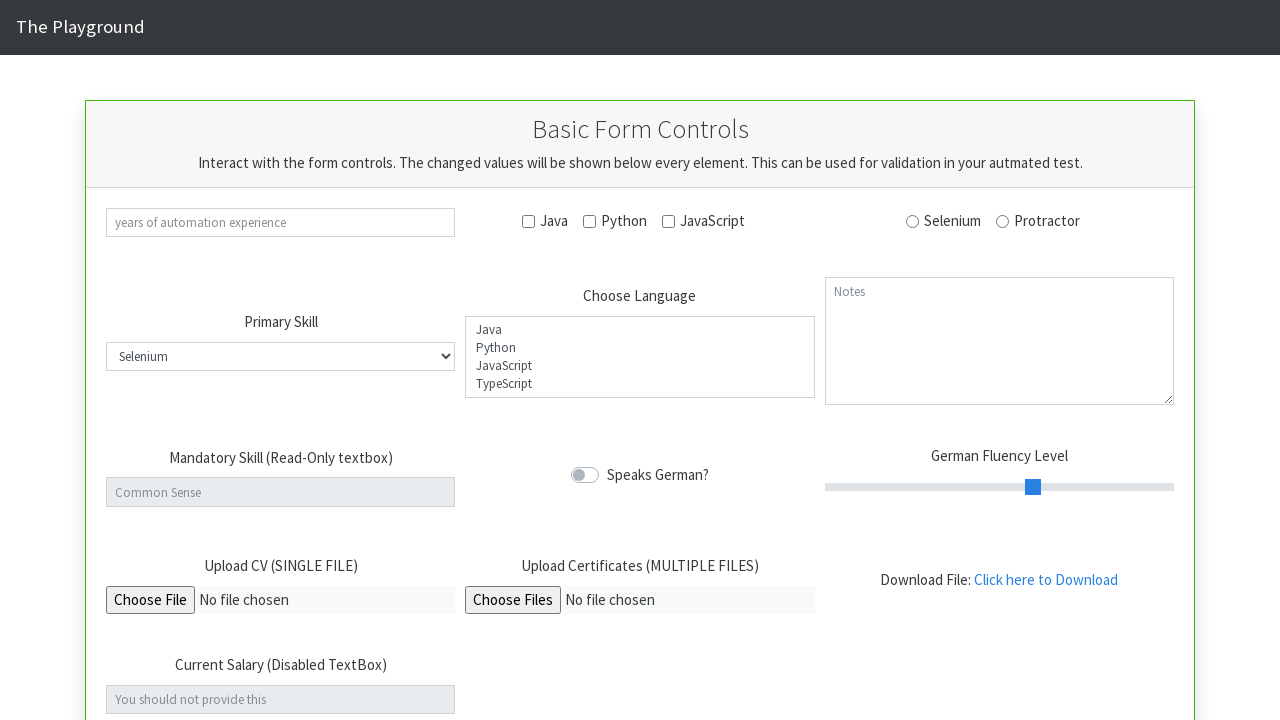

Verified that Java checkbox is now enabled
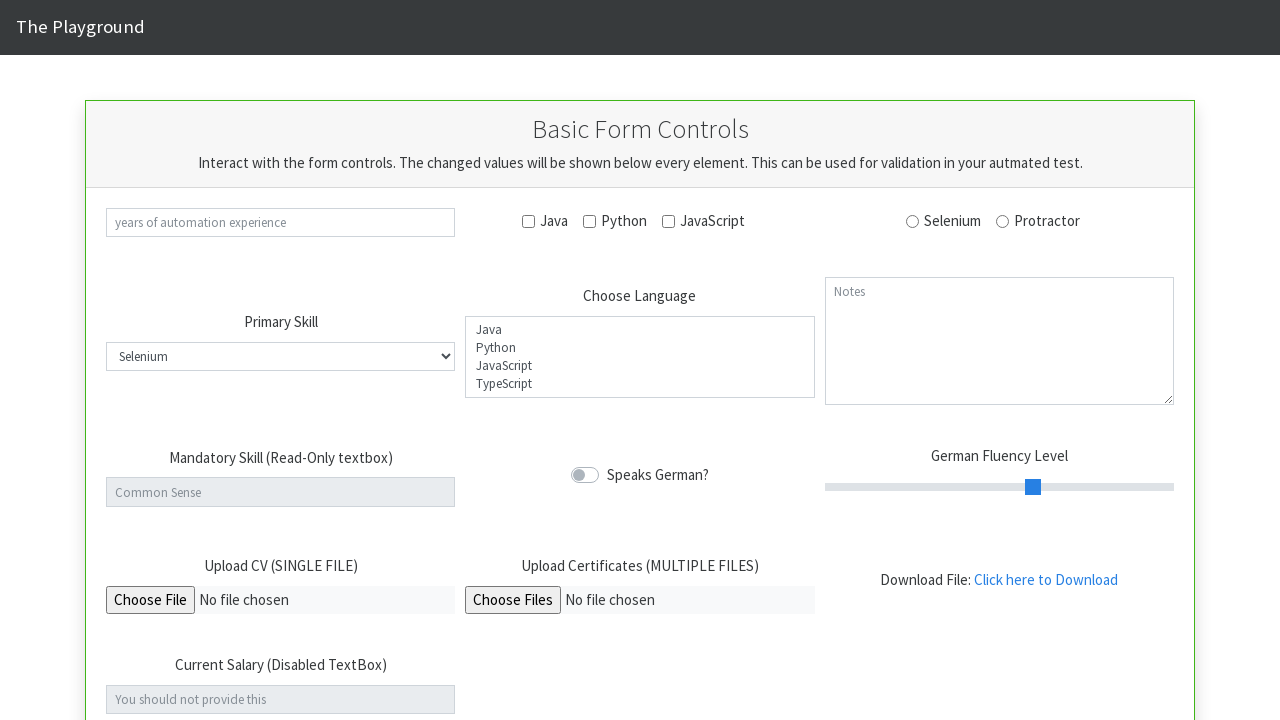

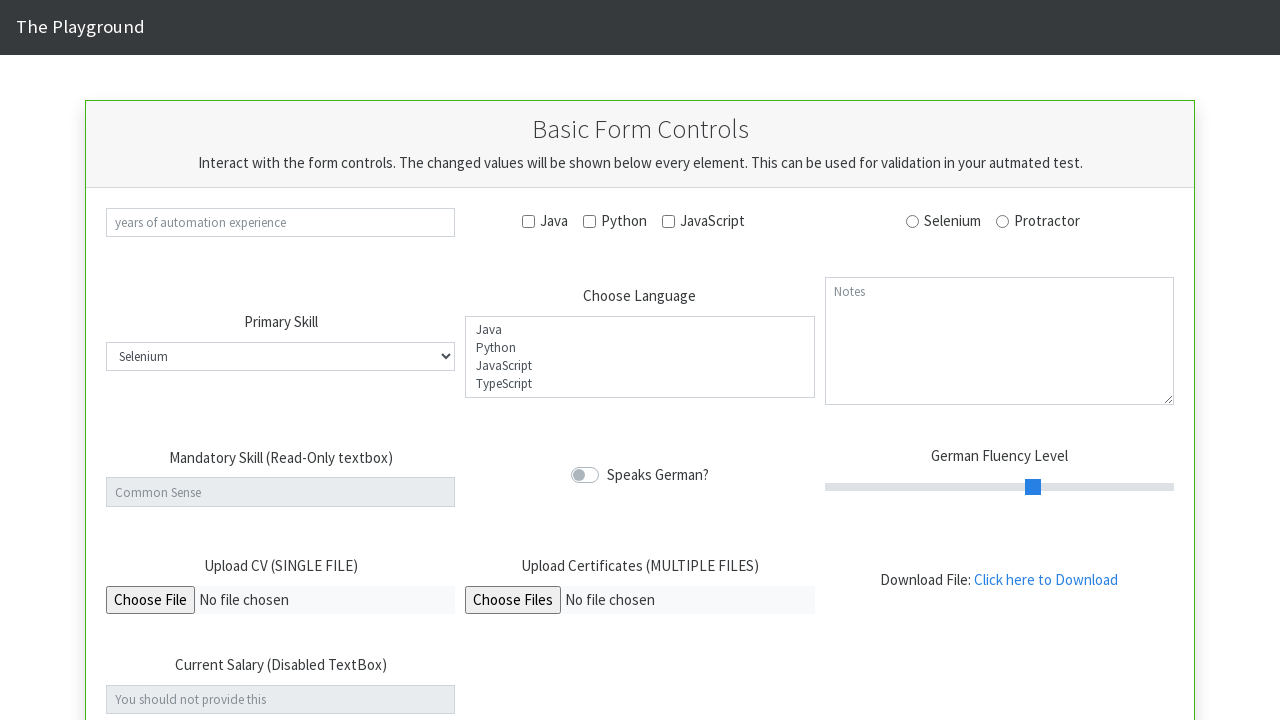